Tests mobile responsiveness across multiple breakpoints by interacting with carousels (swipe gestures, navigation buttons), testing form input focus behavior, and verifying touch targets on a Portuguese community website.

Starting URL: https://web-8jh71jiyo-giquinas-projects.vercel.app

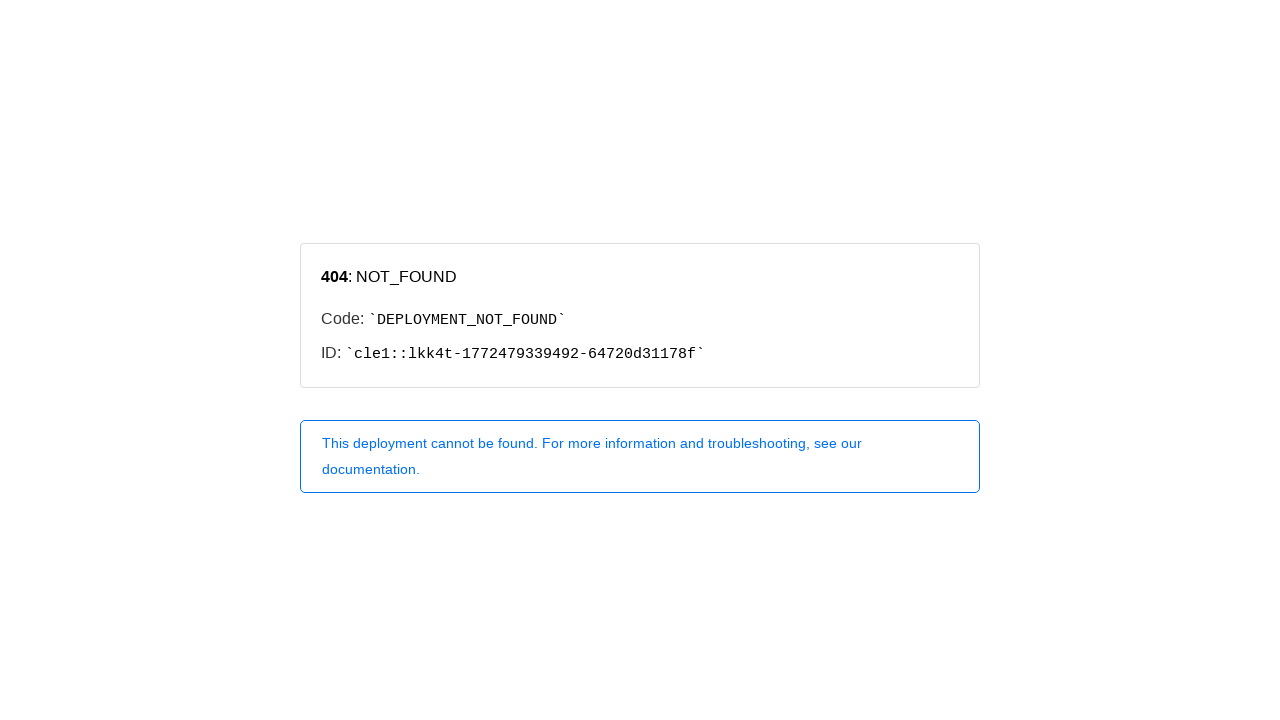

Set viewport to iPhone SE (375x667)
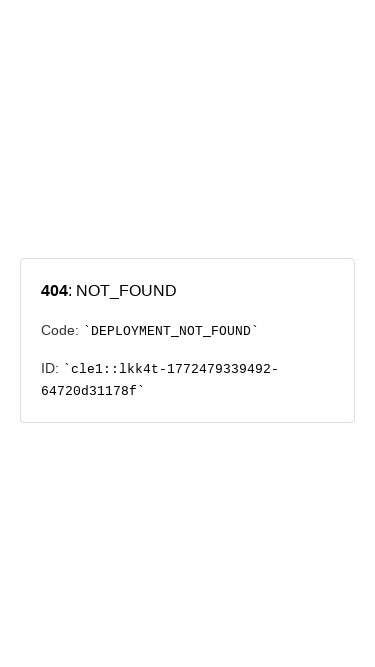

Reloaded page for iPhone SE viewport
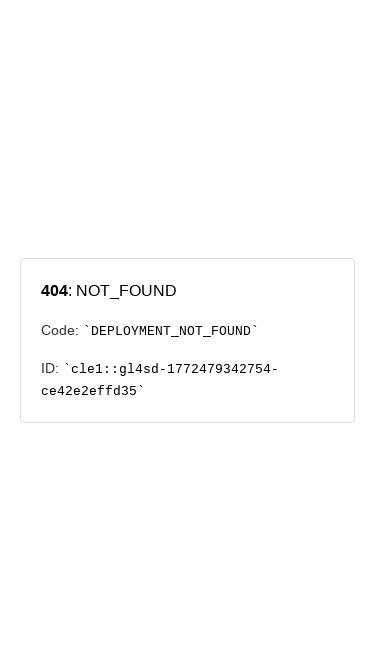

Page loaded and network idle for iPhone SE
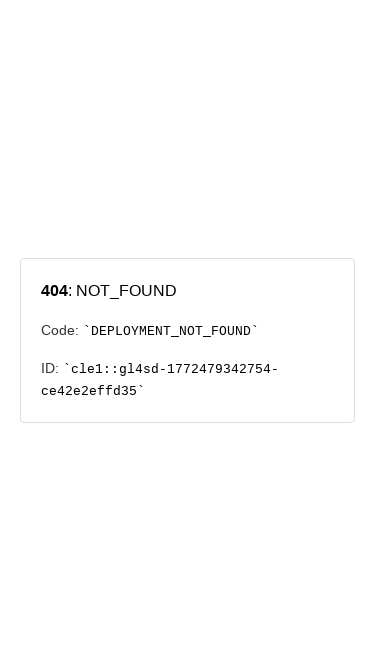

Set viewport to iPhone 12 (390x844)
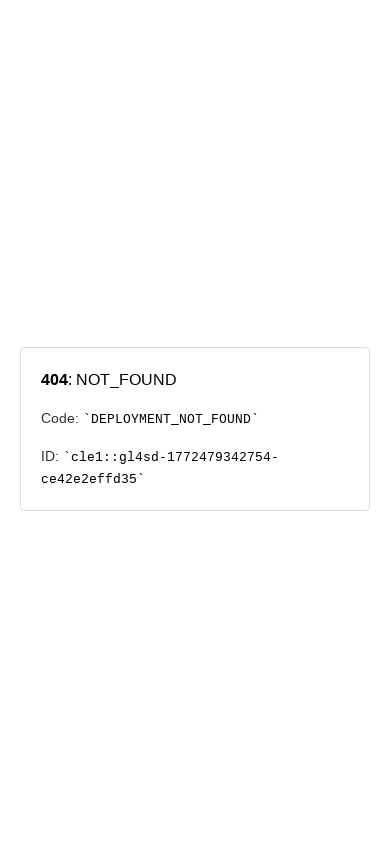

Reloaded page for iPhone 12 viewport
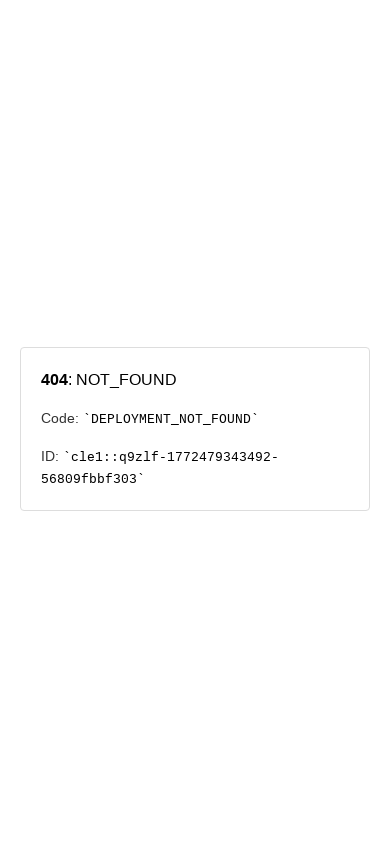

Page loaded and network idle for iPhone 12
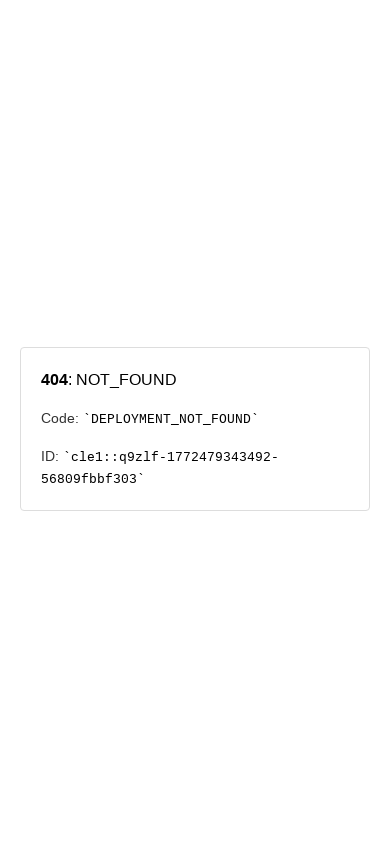

Set viewport to iPhone 14 Plus (414x736)
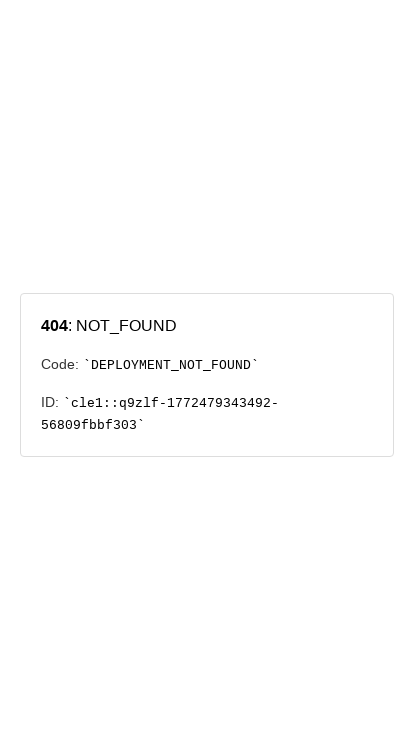

Reloaded page for iPhone 14 Plus viewport
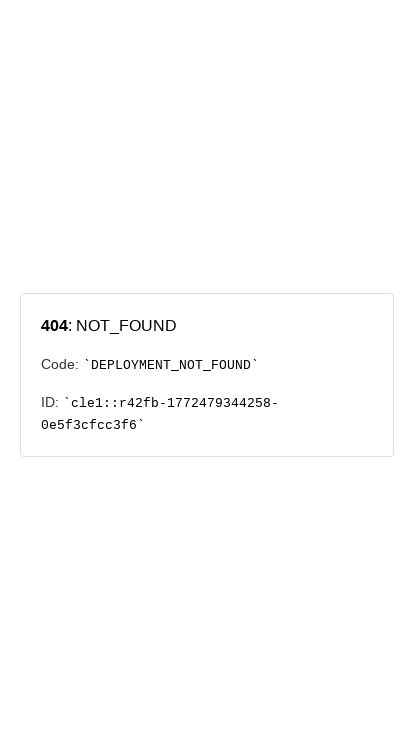

Page loaded and network idle for iPhone 14 Plus
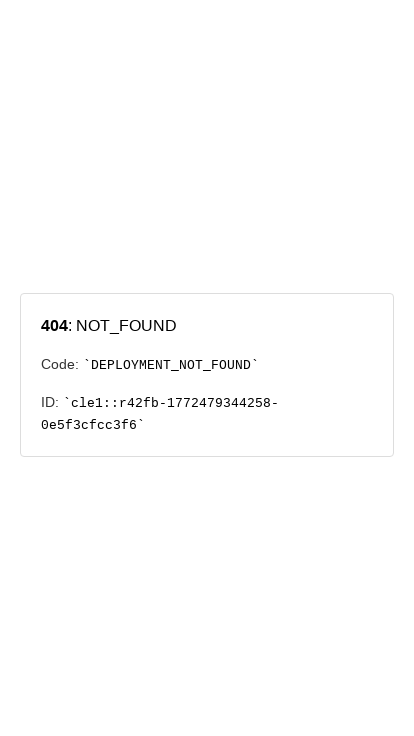

Set viewport to iPad Portrait (768x1024)
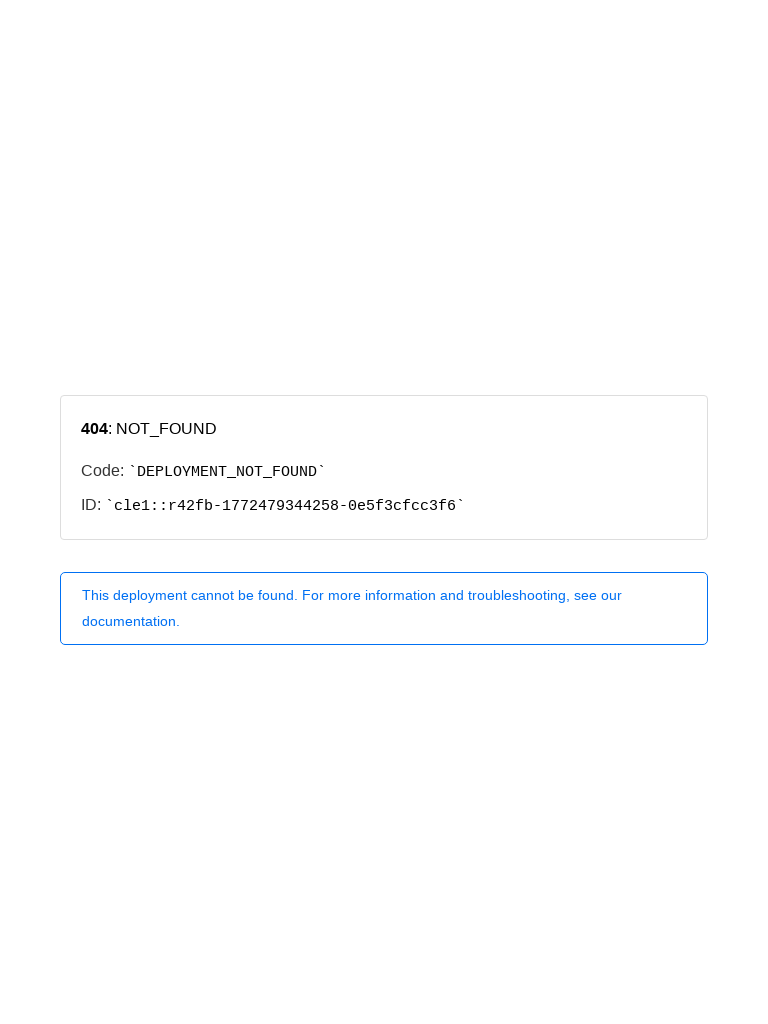

Reloaded page for iPad Portrait viewport
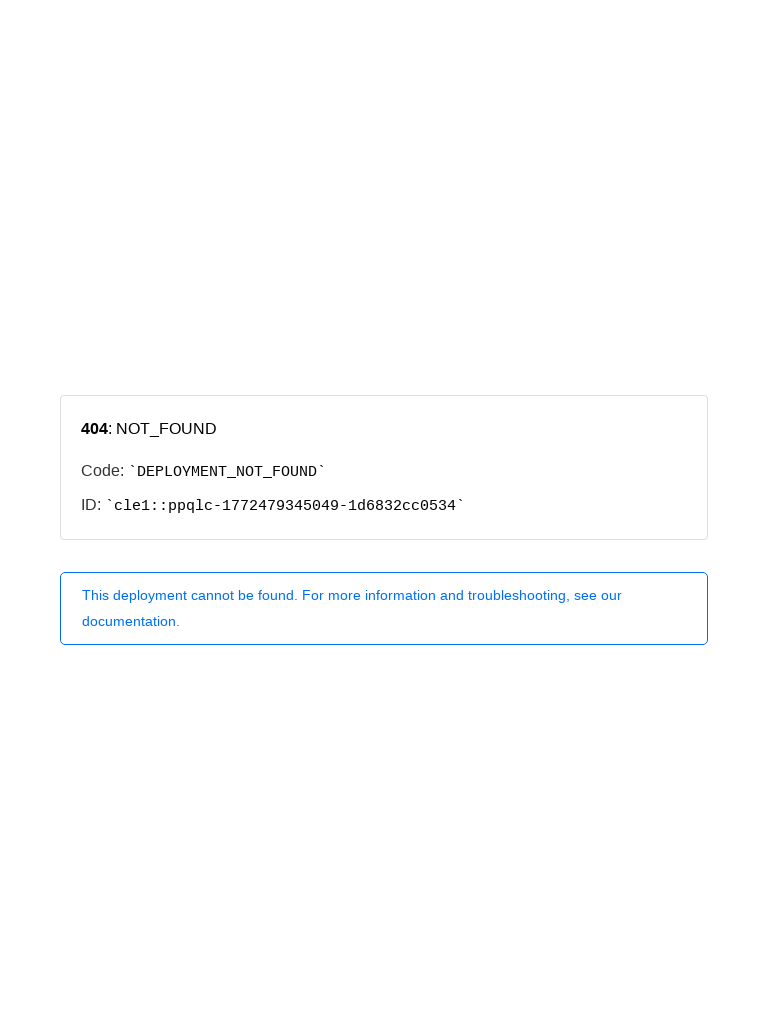

Page loaded and network idle for iPad Portrait
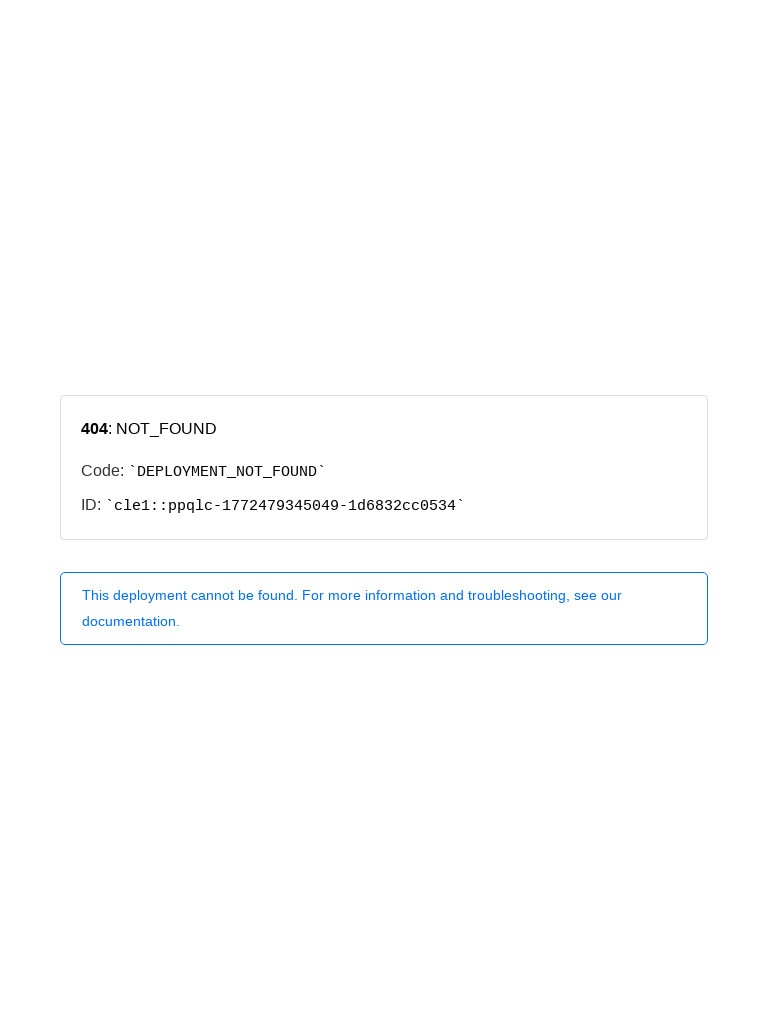

Clicked focusable element on iPad Portrait to test touch target at (384, 609) on a:visible, button:visible >> nth=0
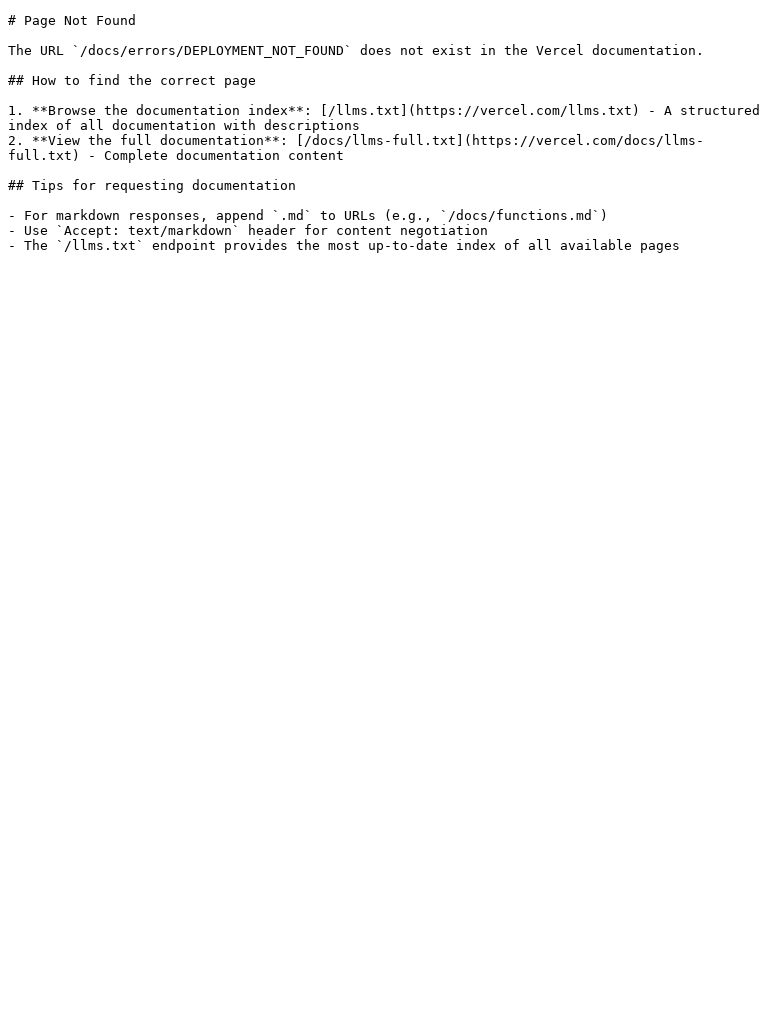

Navigated back from focusable element click
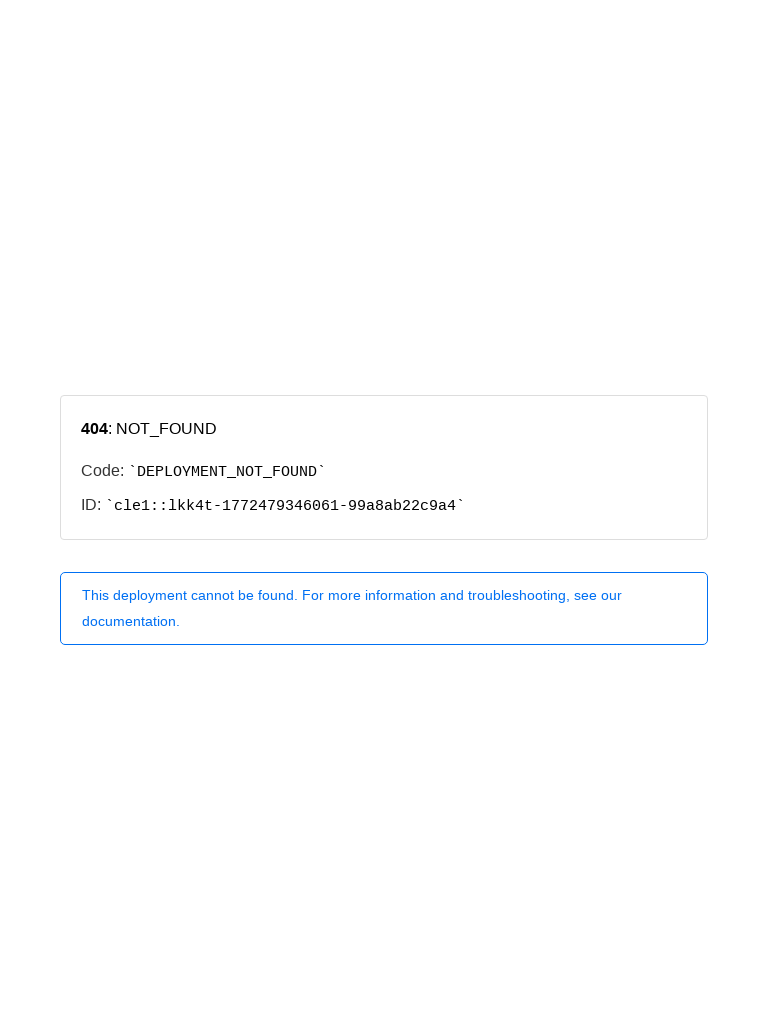

Page loaded after navigation back
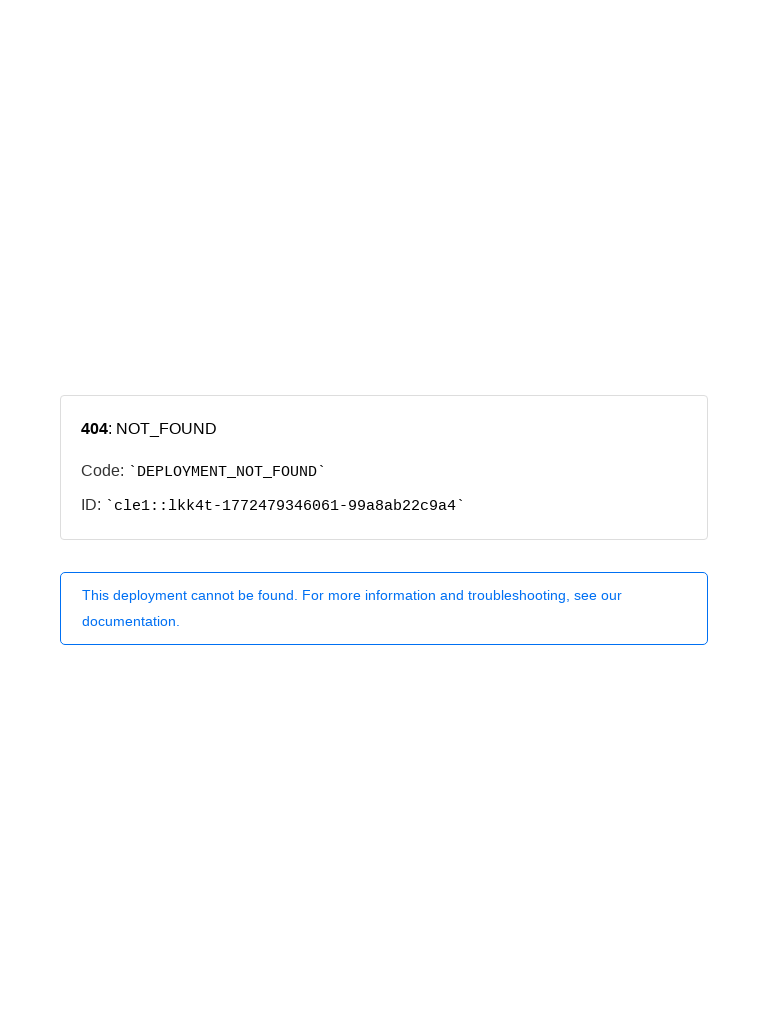

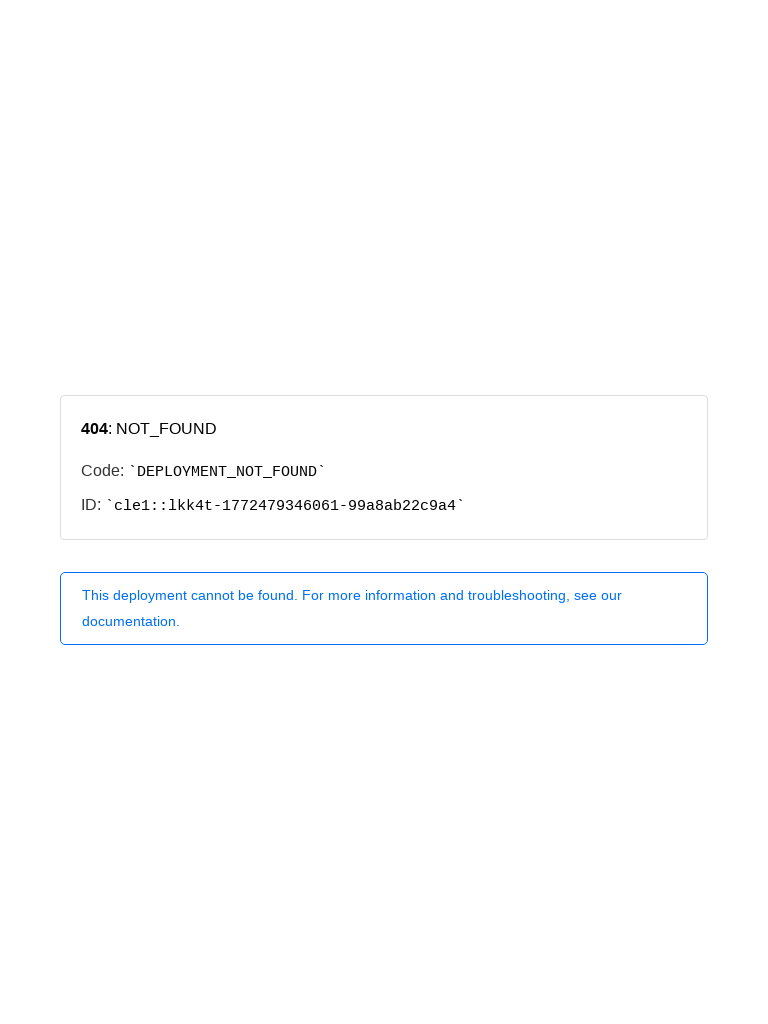